Tests keyboard actions by entering text in uppercase using Shift key modifier in a form field

Starting URL: https://awesomeqa.com/practice.html

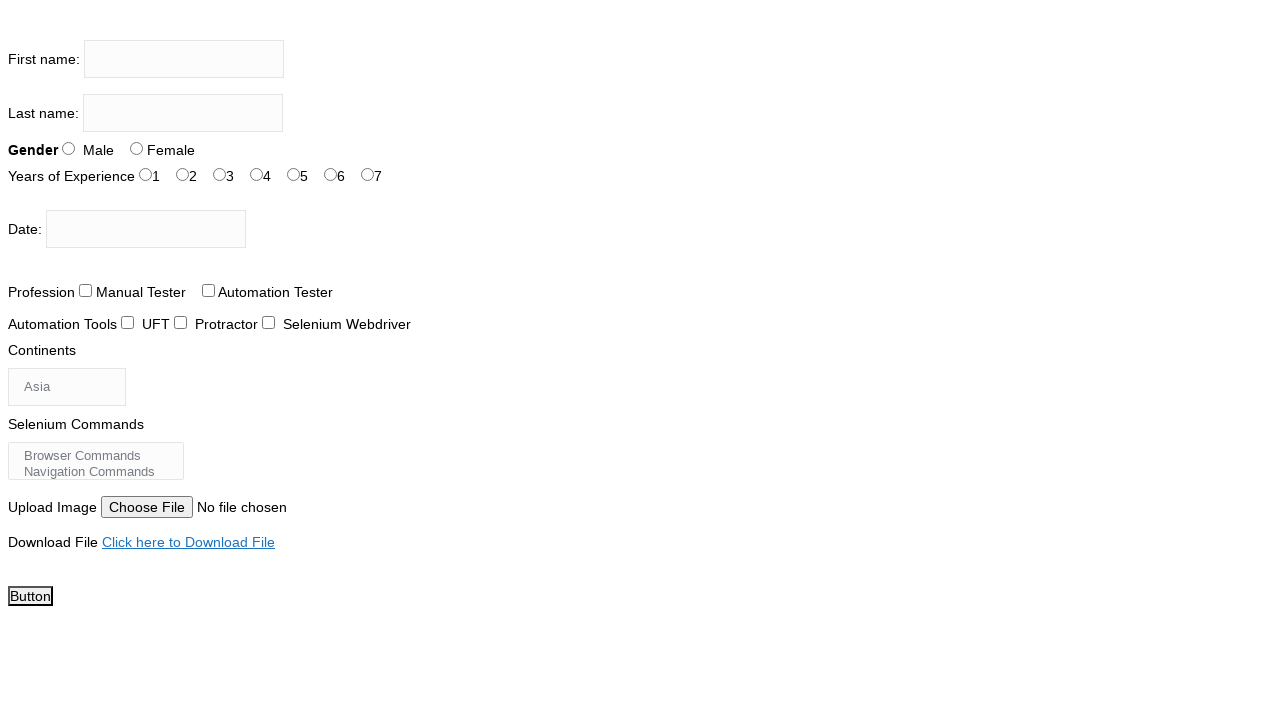

Filled firstname field with 'TESTING' in uppercase using Shift key modifier on input[name='firstname']
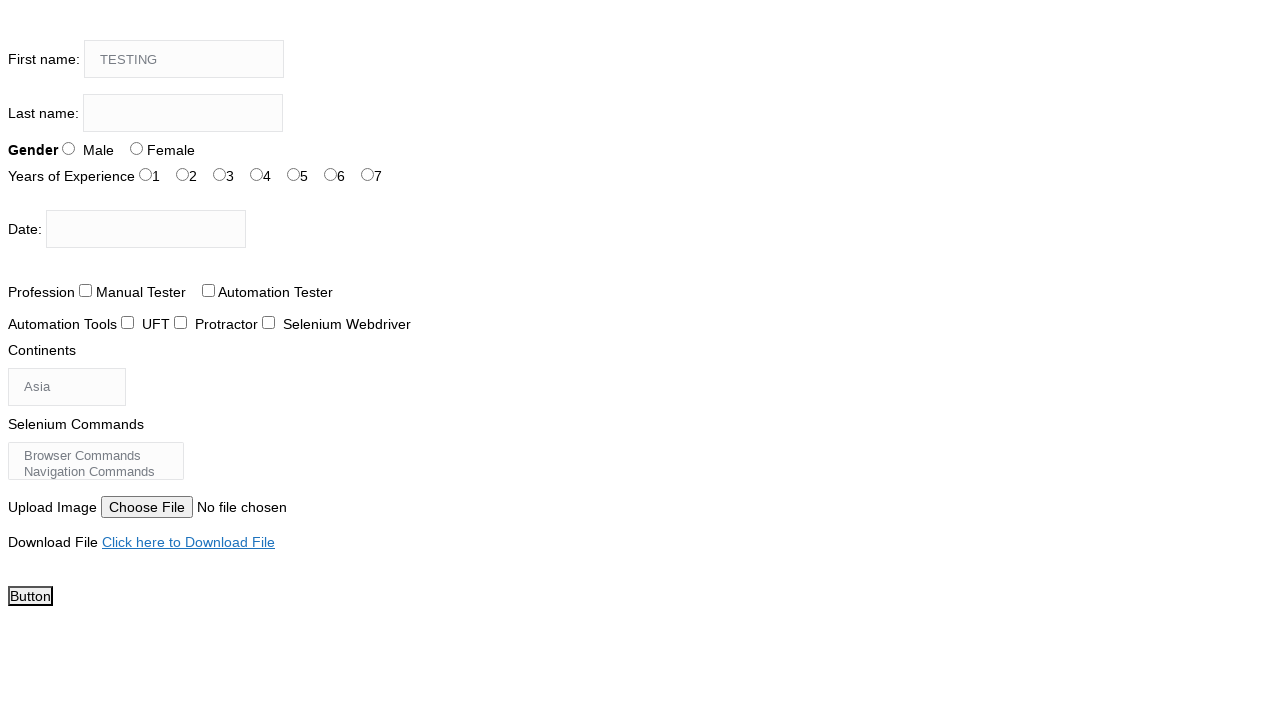

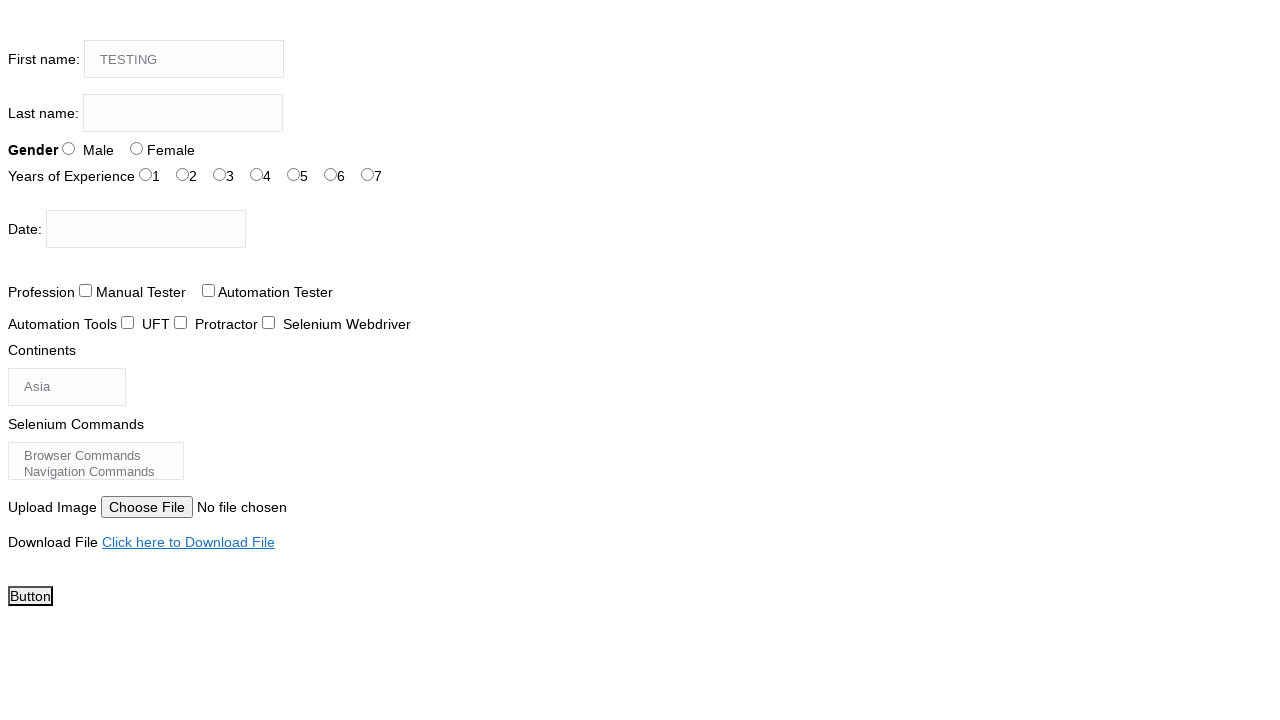